Tests the Ultimate Bravery random champion build generator by deselecting all roles, selecting a specific role (Mid), and clicking the generate button to create a random build.

Starting URL: https://www.ultimate-bravery.net/

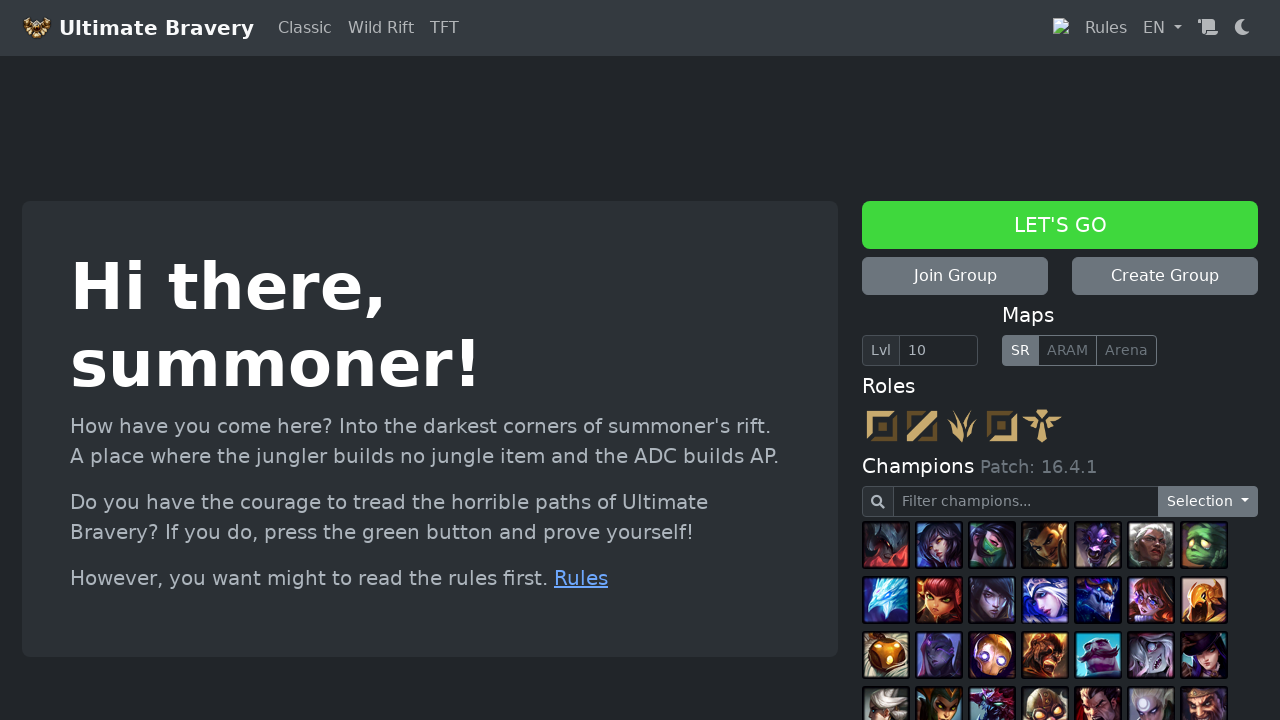

Deselected role icon 1 at (882, 426) on //*[@id="roles"]/div[1]/img
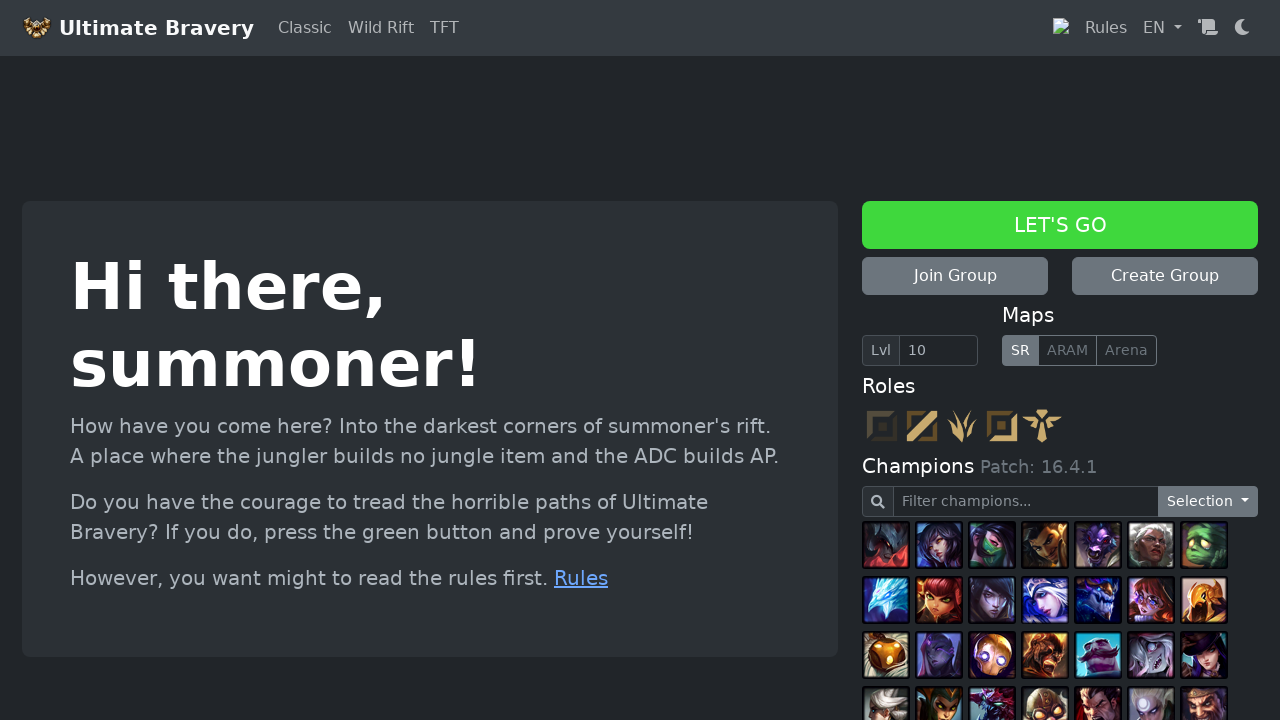

Deselected role icon 2 at (922, 426) on //*[@id="roles"]/div[2]/img
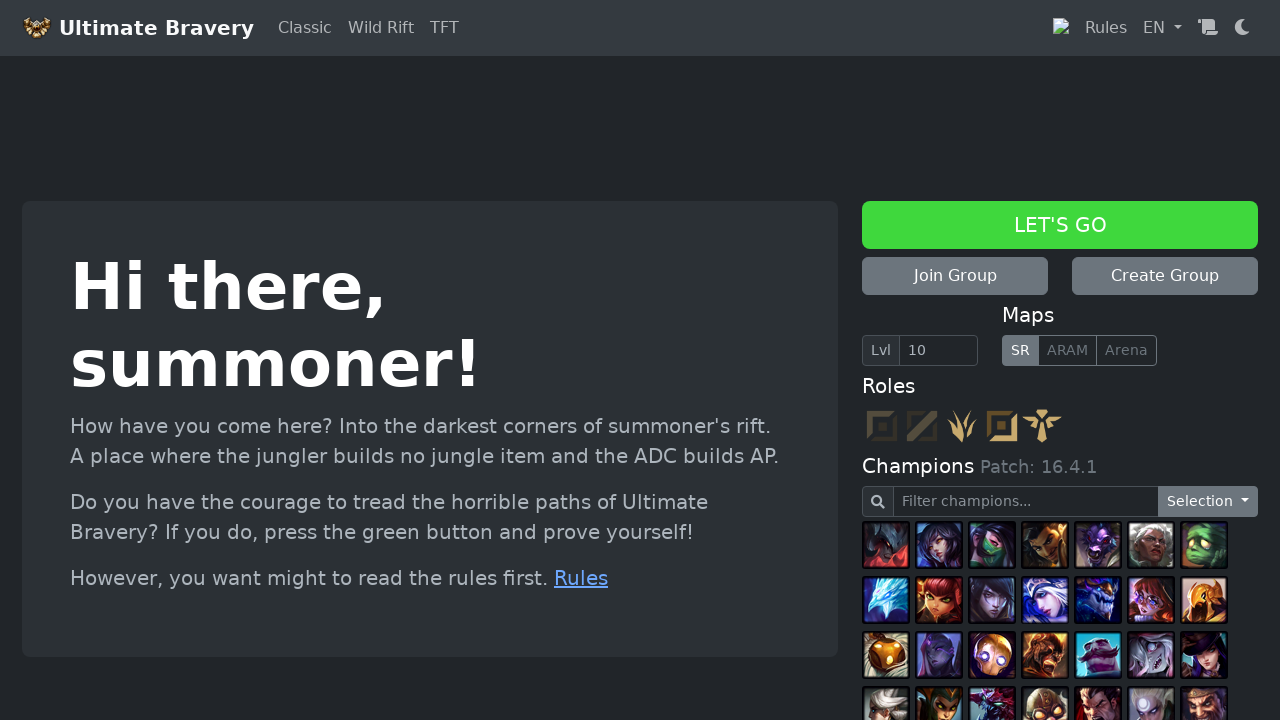

Deselected role icon 3 at (962, 426) on //*[@id="roles"]/div[3]/img
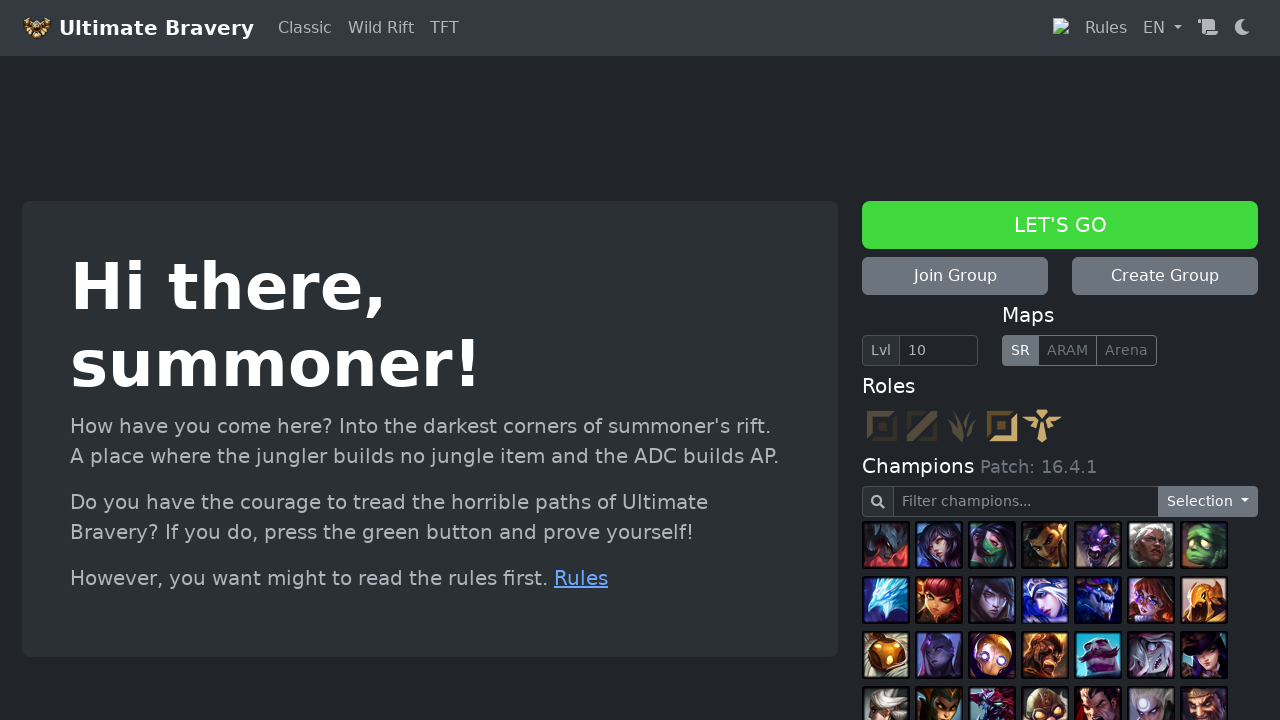

Deselected role icon 4 at (1002, 426) on //*[@id="roles"]/div[4]/img
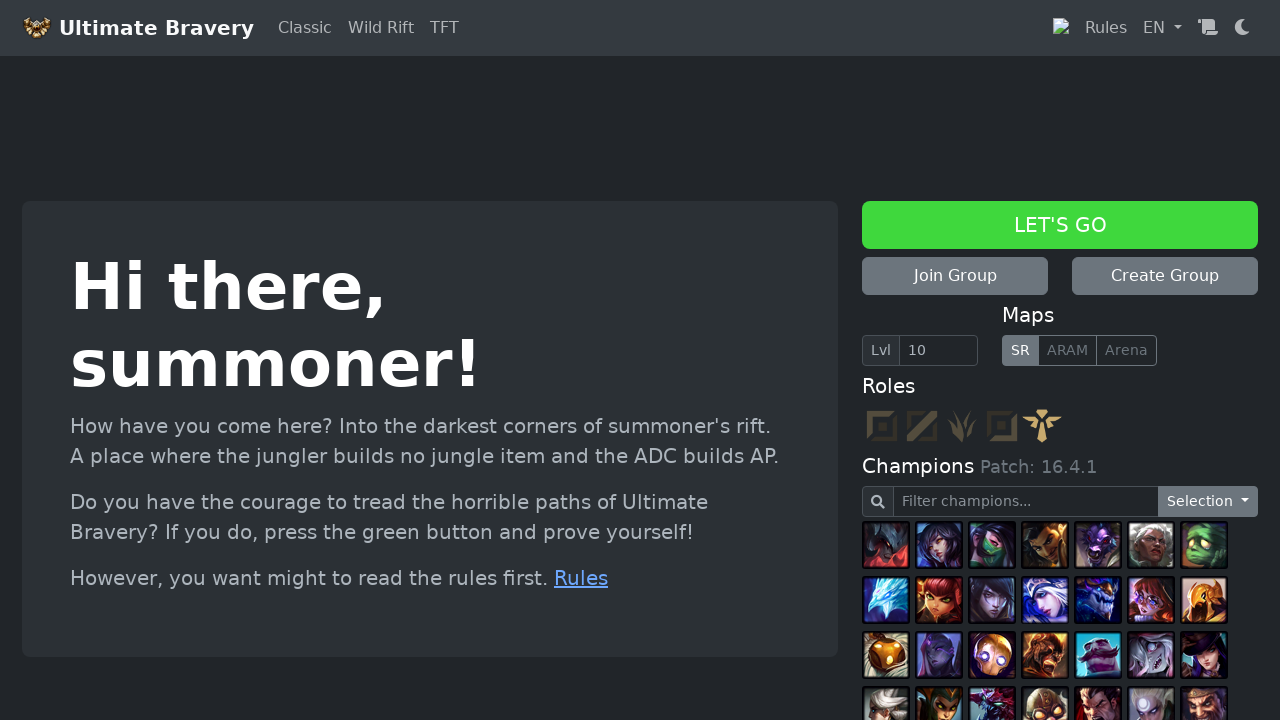

Deselected role icon 5 at (1042, 426) on //*[@id="roles"]/div[5]/img
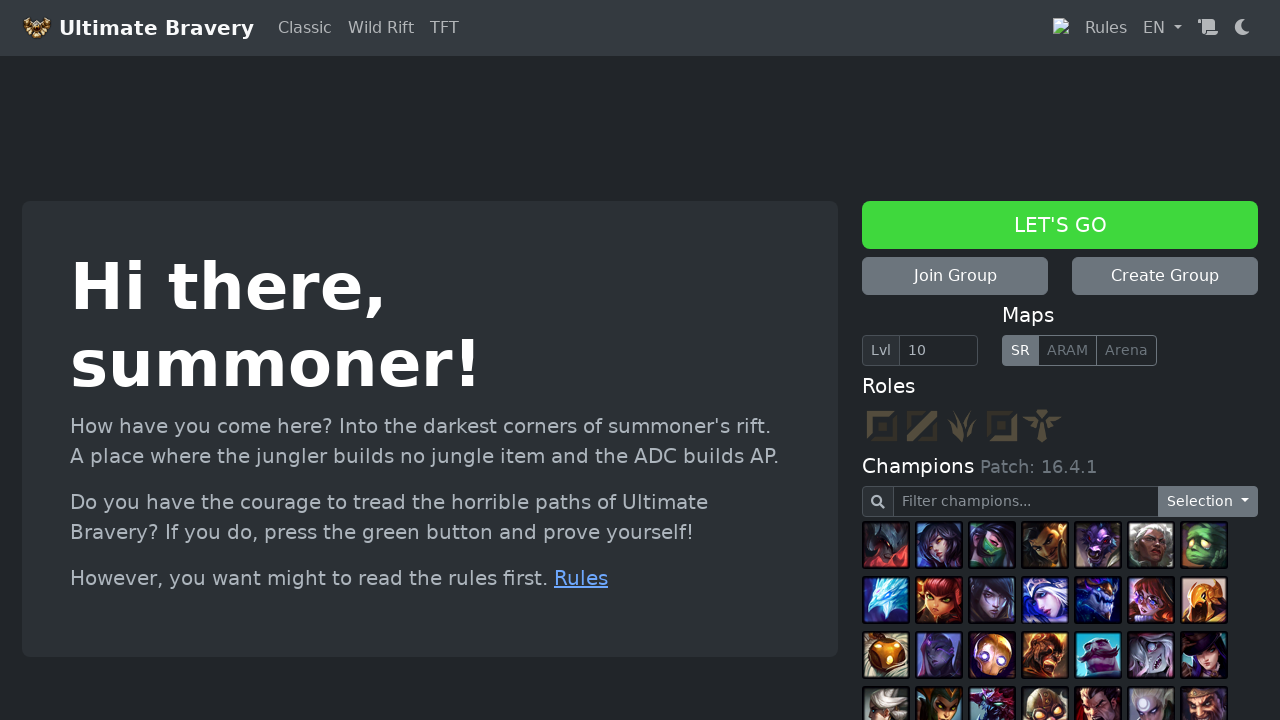

Selected Mid role at (962, 426) on //*[@id="roles"]/div[3]/img
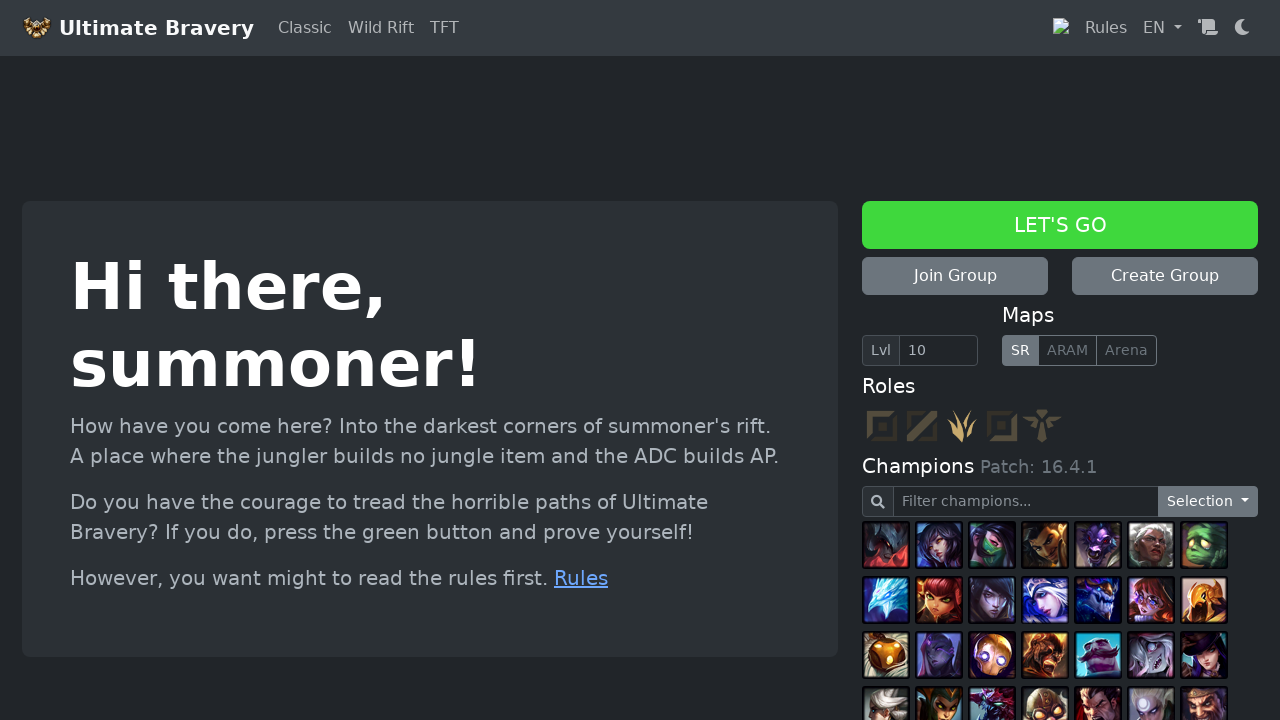

Clicked the Bravery button to generate random build at (1060, 225) on xpath=//*[@id="braveryBtn"]
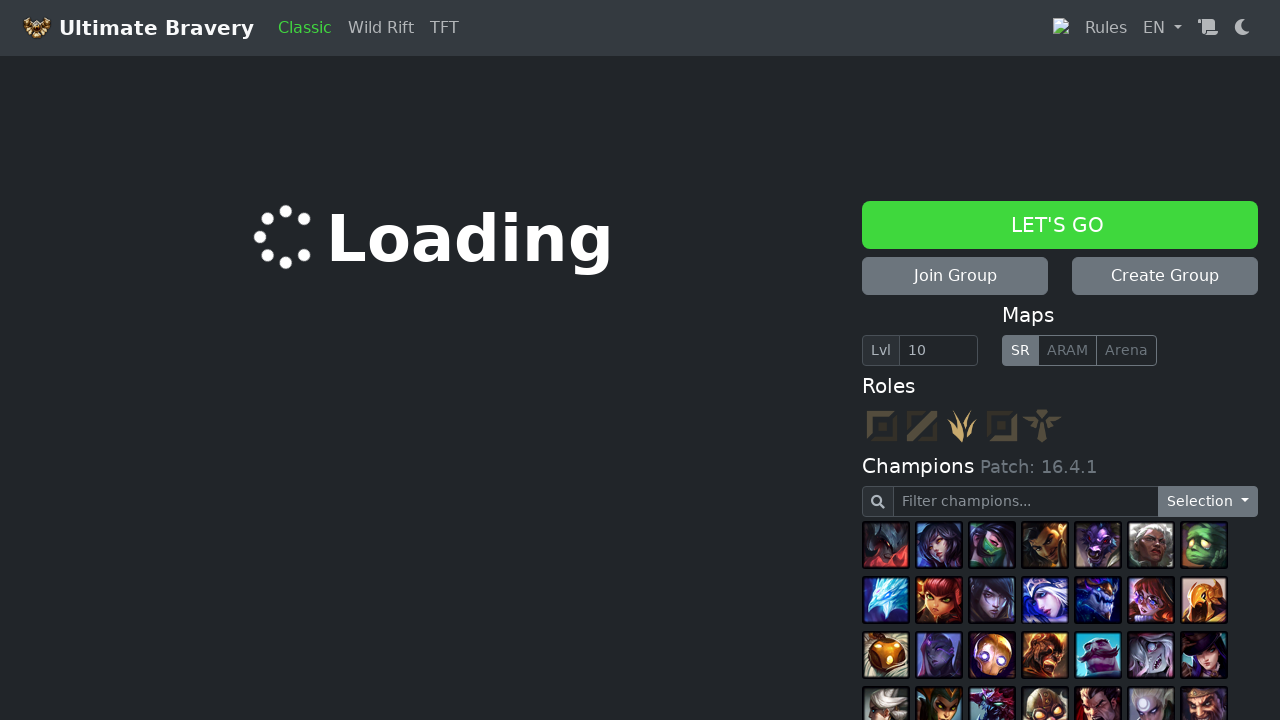

Waited 500ms for build generation
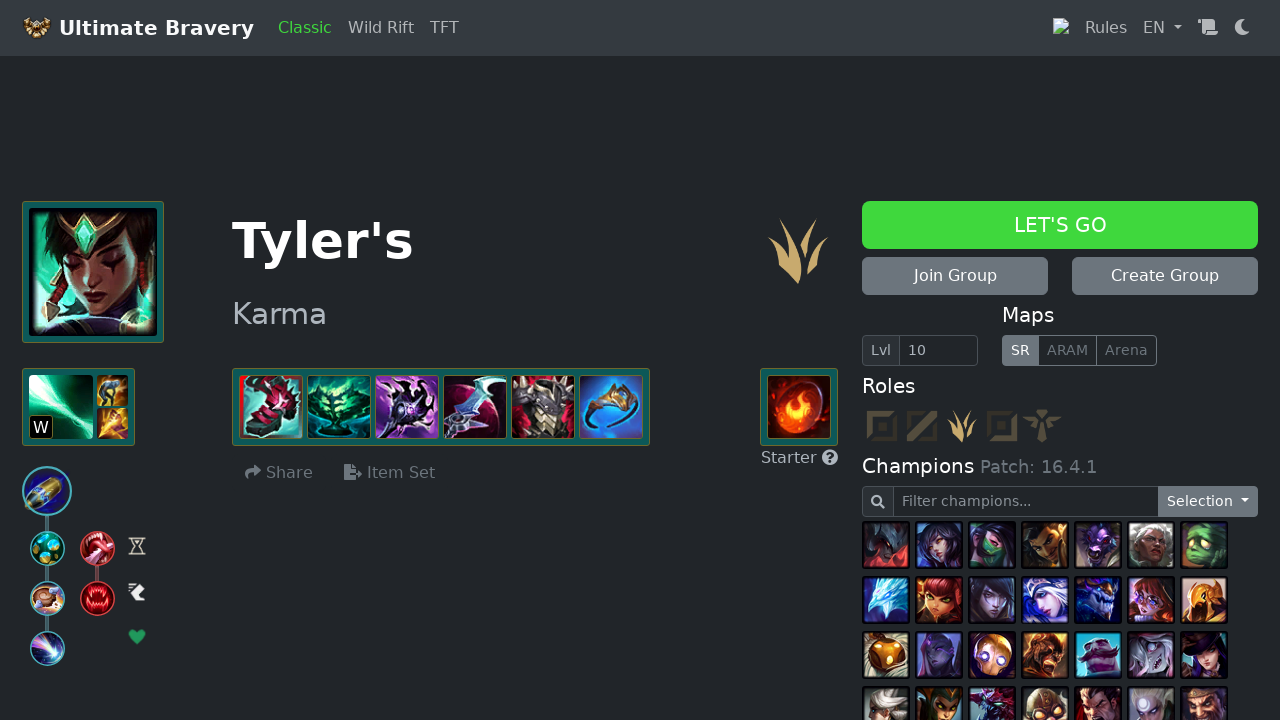

Champion display area loaded, random build generated successfully
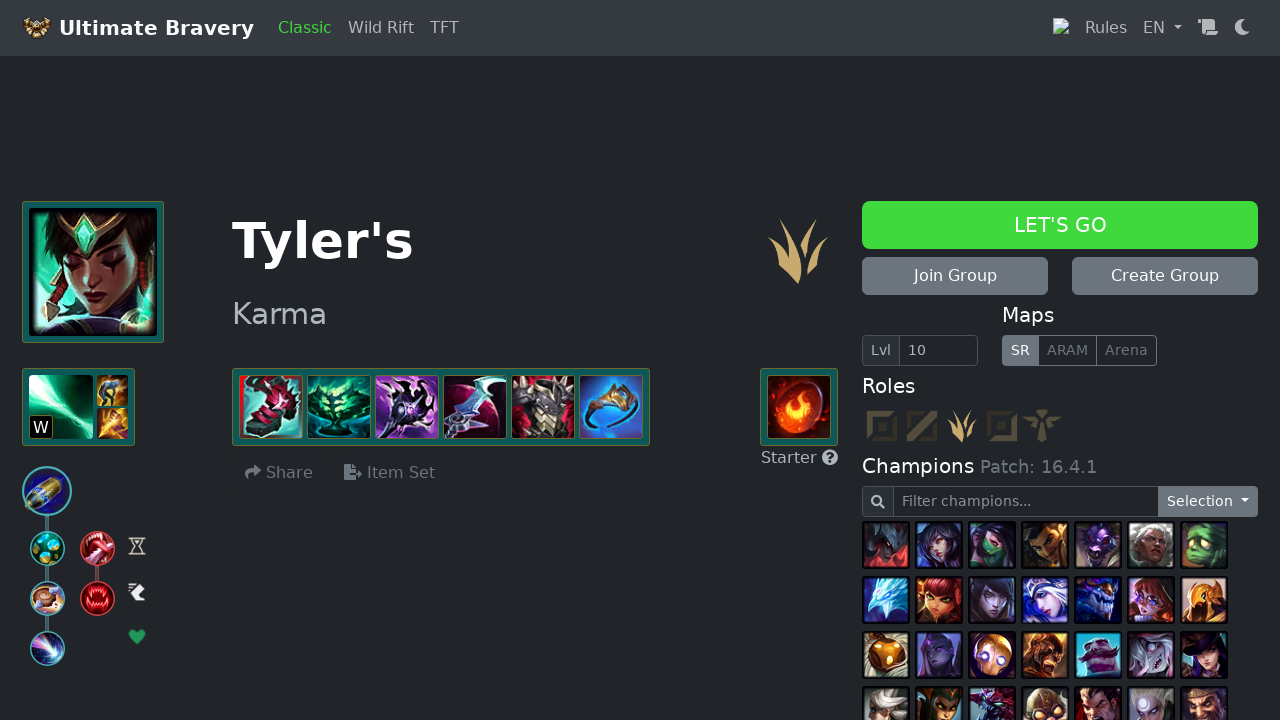

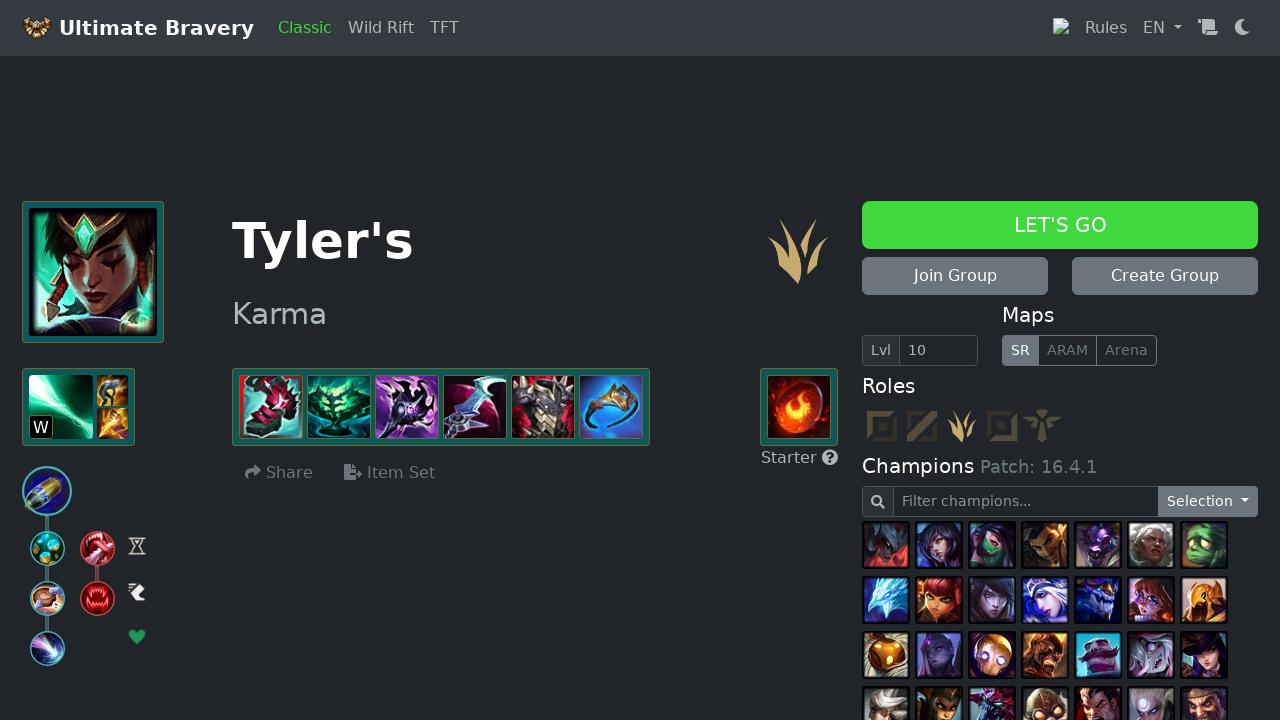